Tests JavaScript alert dialog interactions including simple alerts, confirm dialogs, and prompt dialogs on the Selenium documentation page. It clicks elements to trigger each alert type, verifies the alert text, and handles dismissing/accepting them.

Starting URL: https://www.selenium.dev/documentation/webdriver/interactions/alerts

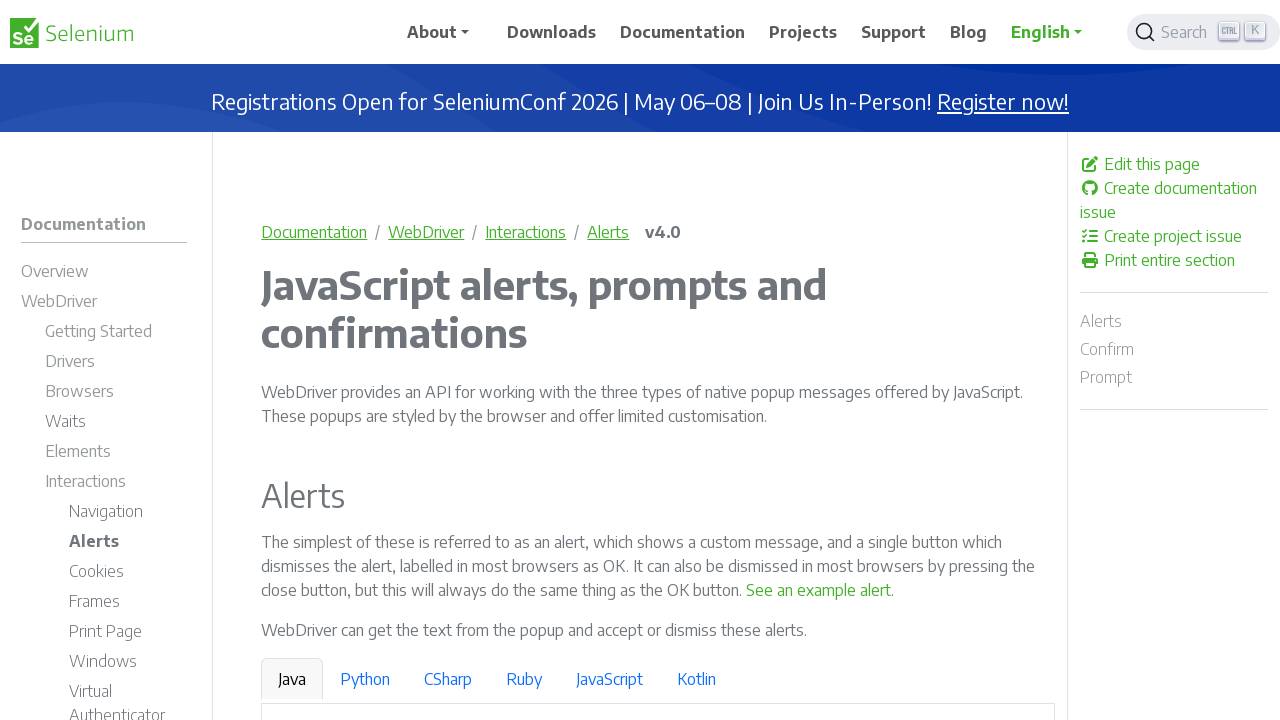

Located simple alert link element
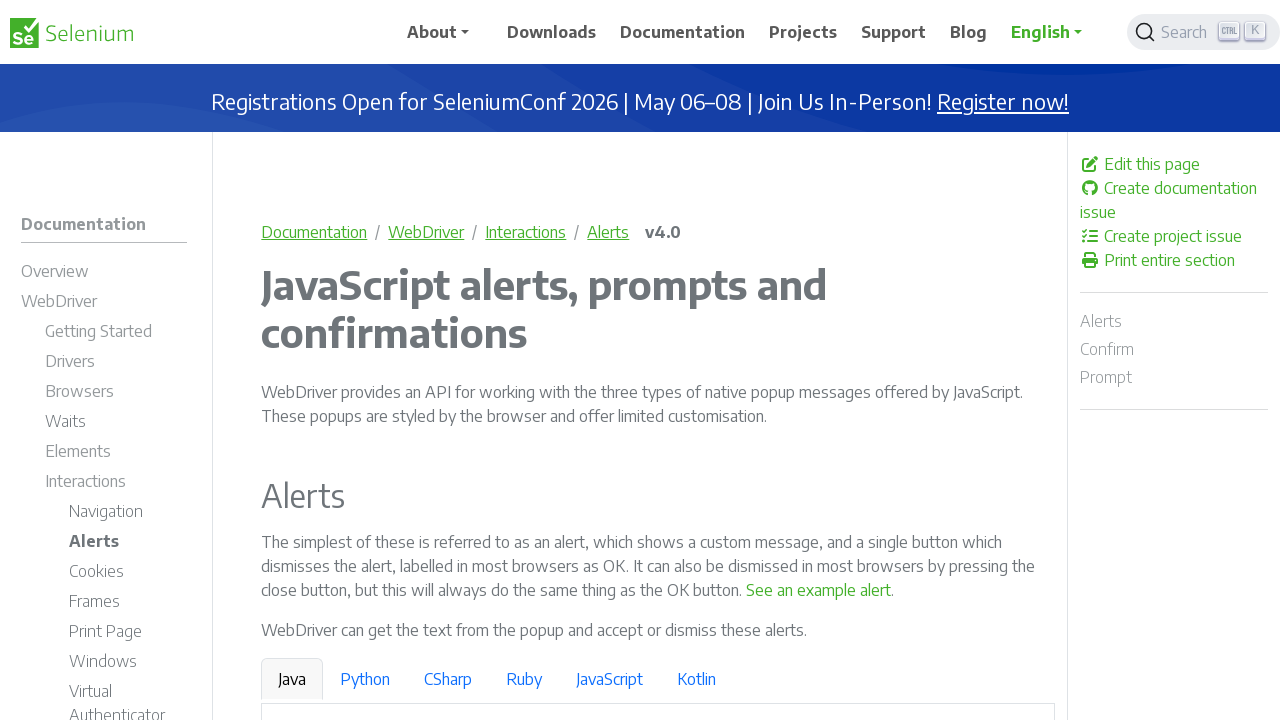

Scrolled simple alert link into view
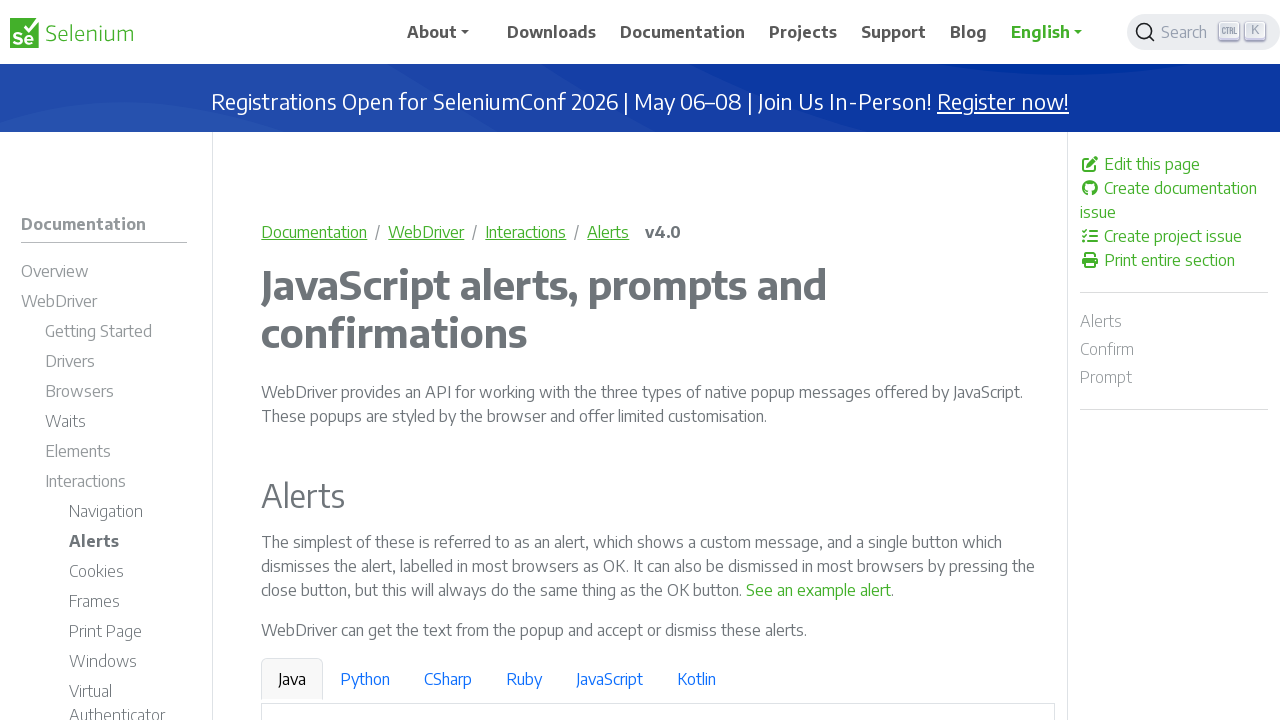

Set up dialog handler to dismiss alert
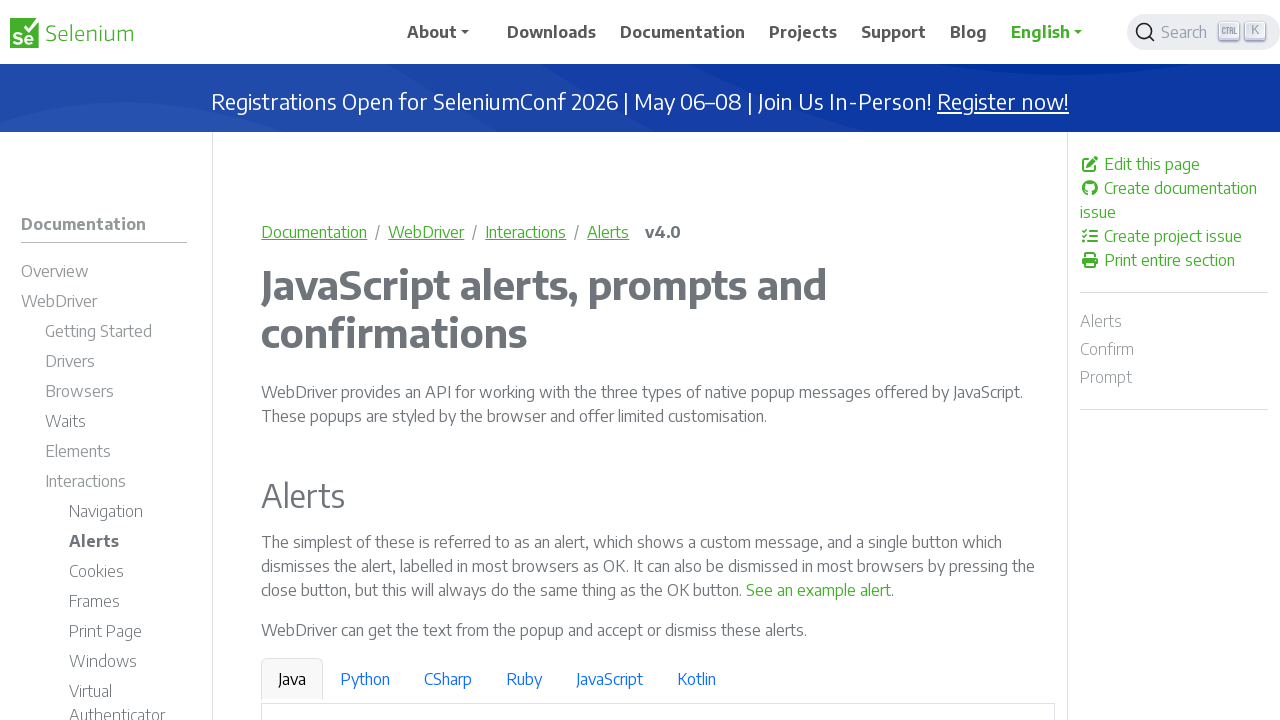

Clicked simple alert link to trigger alert dialog at (819, 590) on xpath=//a[normalize-space()='See an example alert']
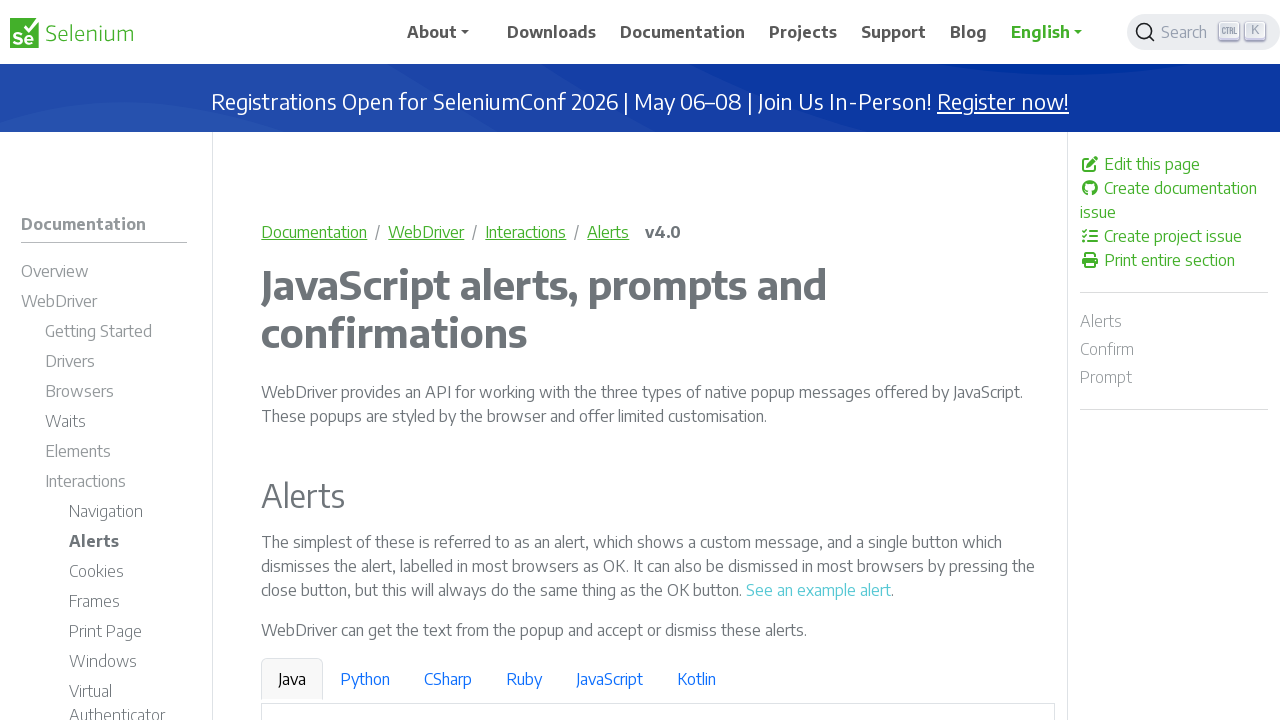

Waited for simple alert to be dismissed
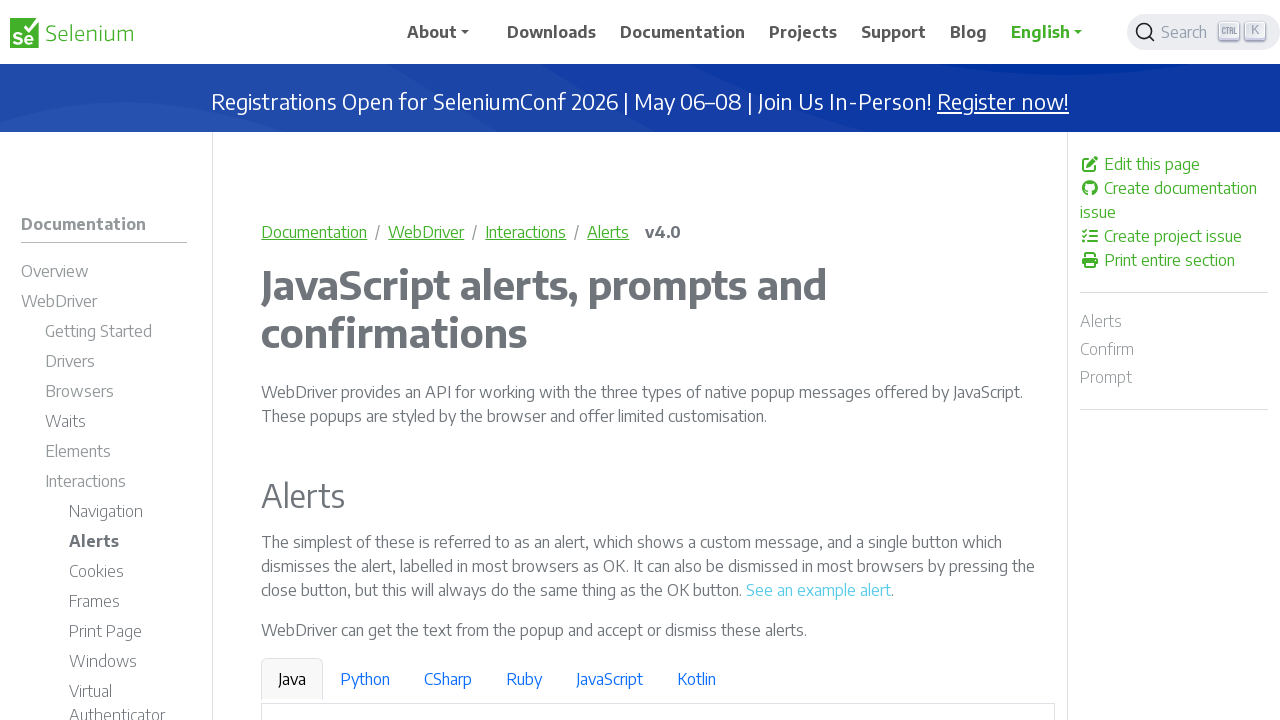

Set up dialog handler to accept confirm dialog
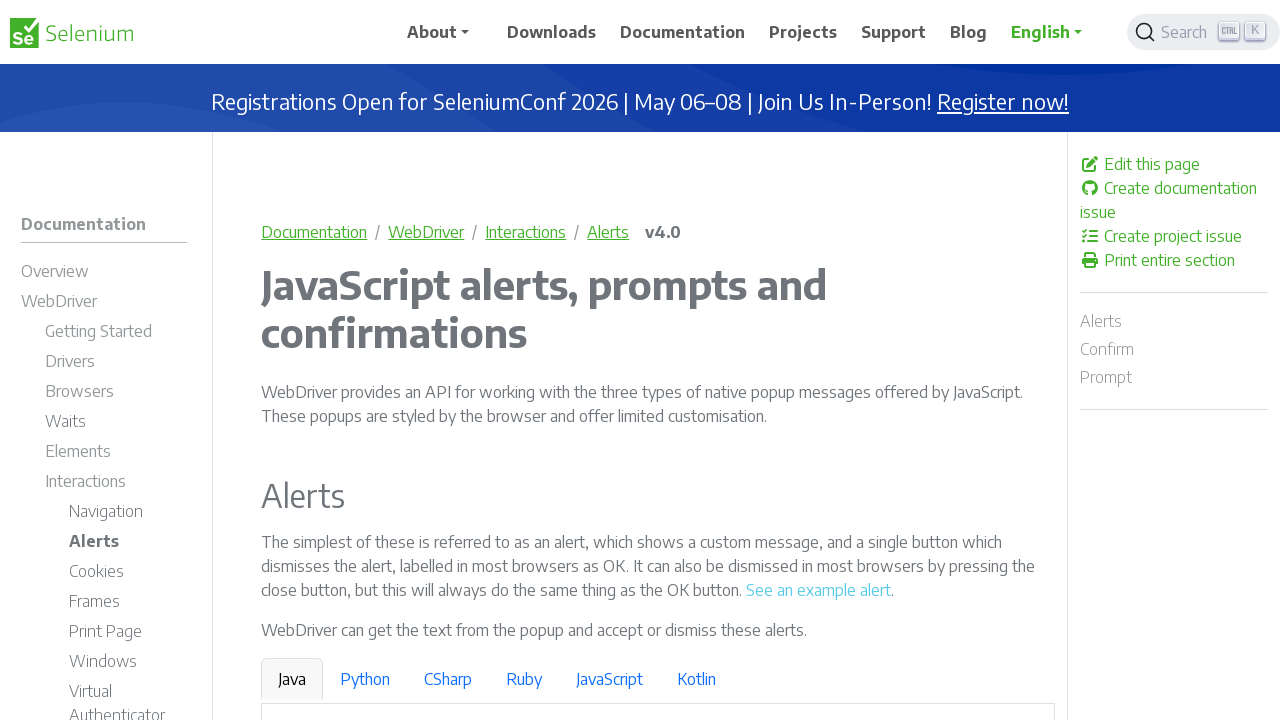

Located confirm dialog link element
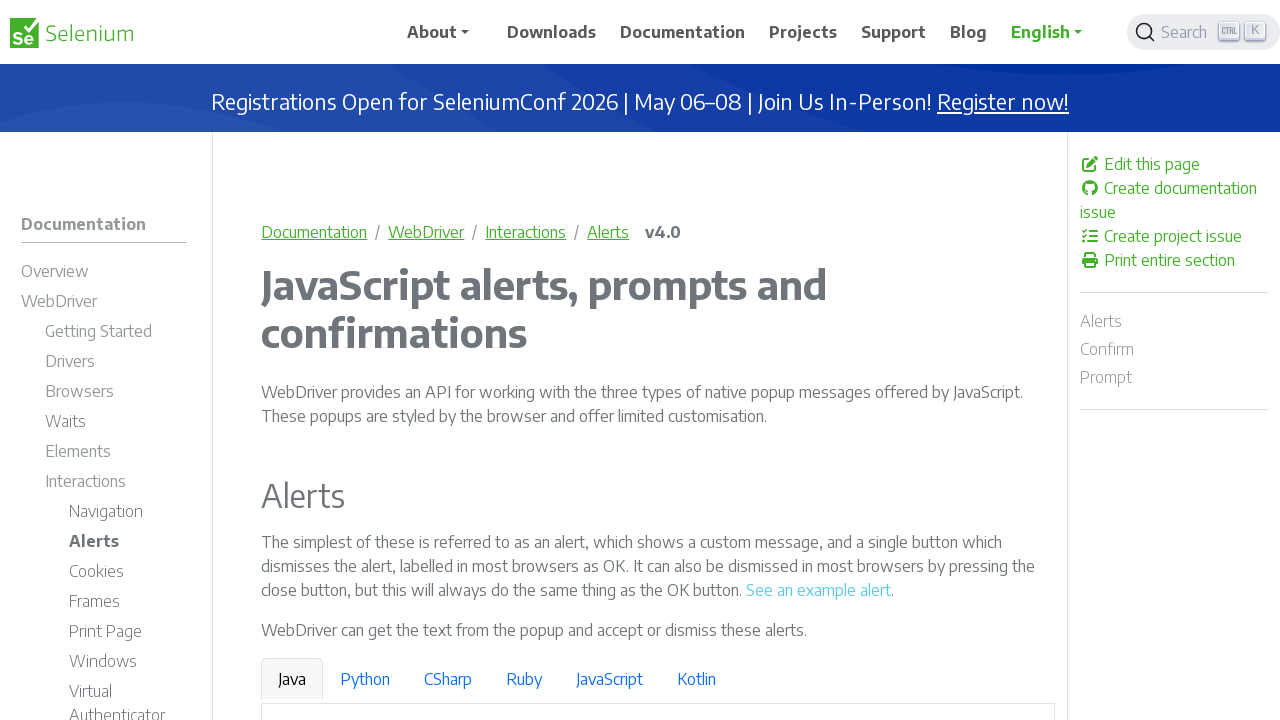

Scrolled confirm dialog link into view
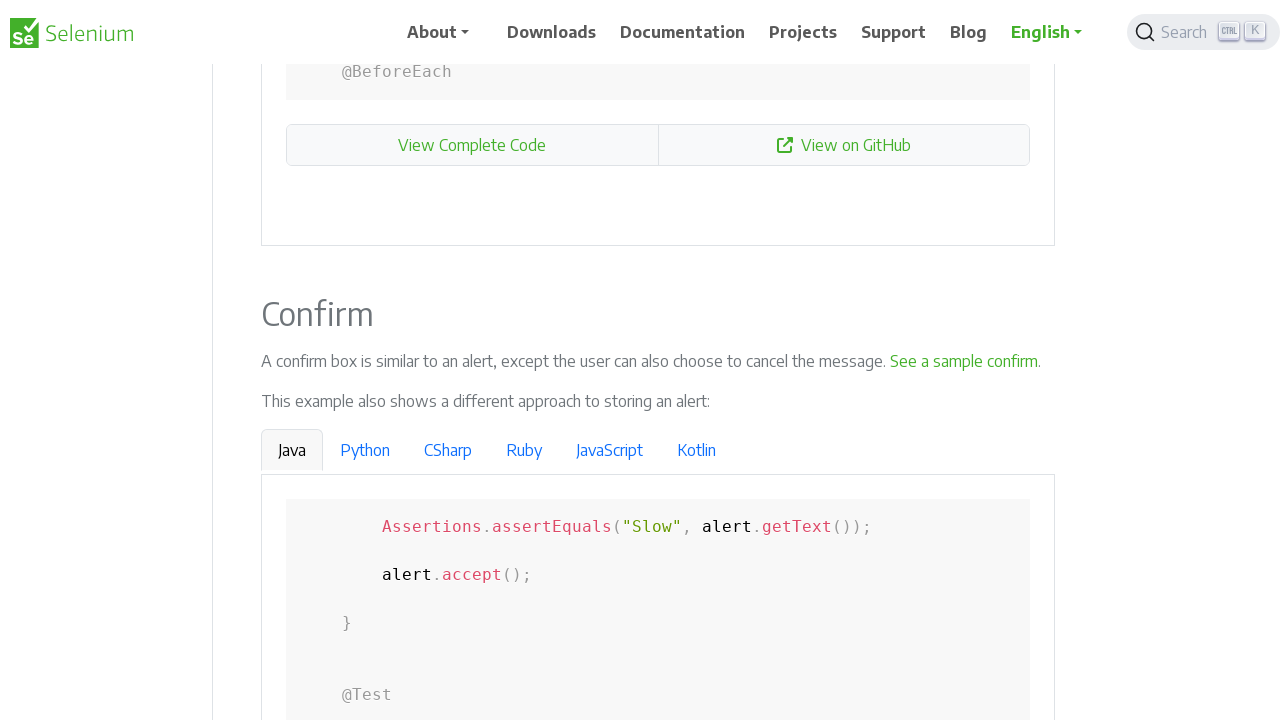

Clicked confirm link to trigger confirm dialog at (964, 361) on xpath=//a[normalize-space()='See a sample confirm']
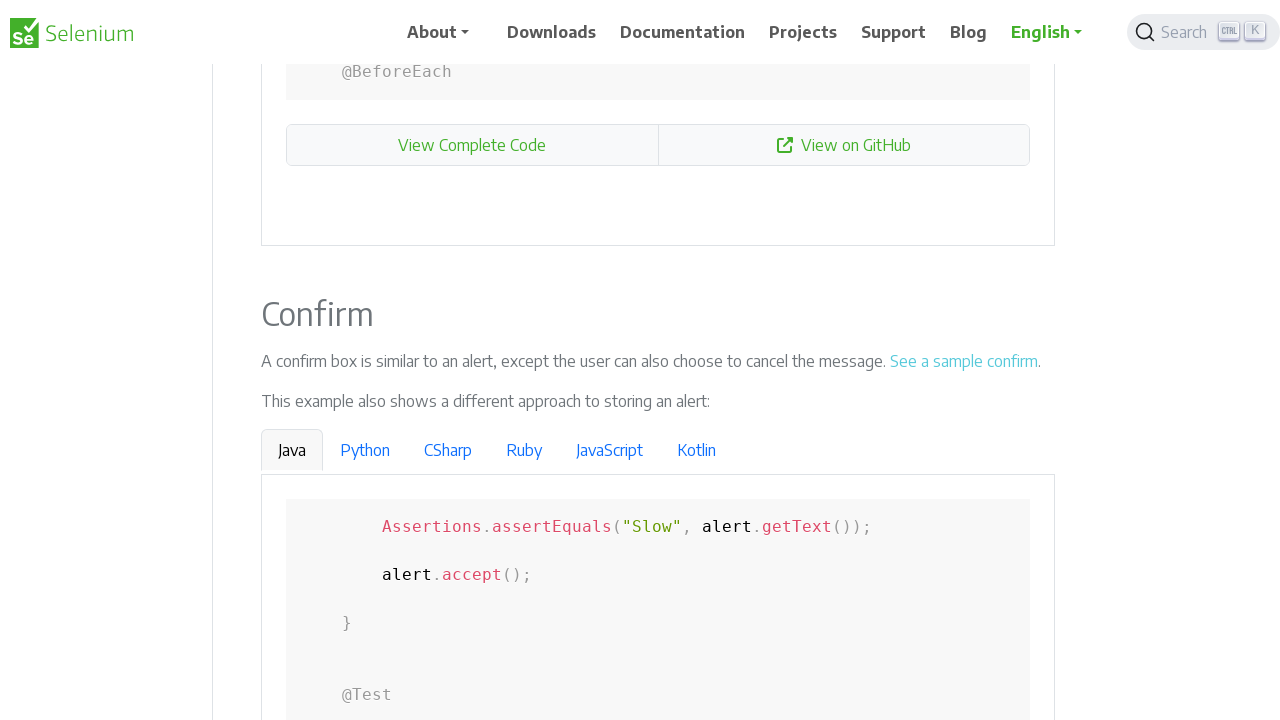

Waited for confirm dialog to be accepted
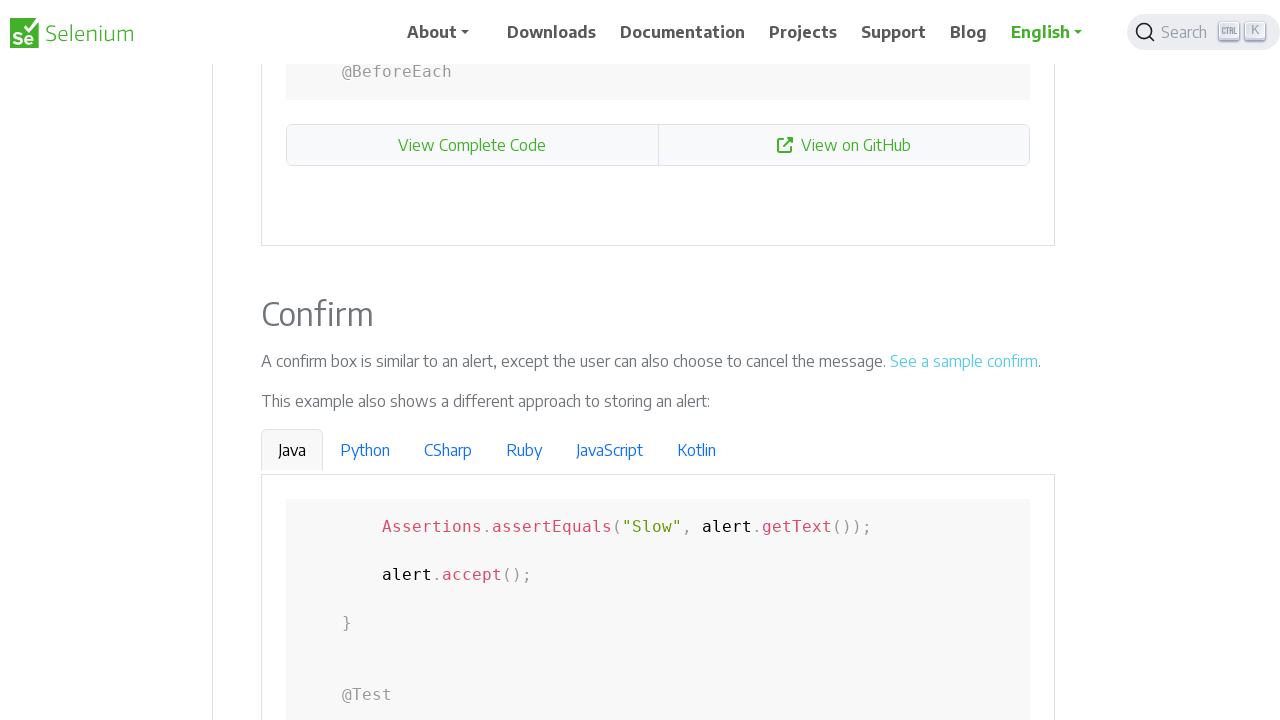

Set up dialog handler to accept prompt with text 'Webdriverxx'
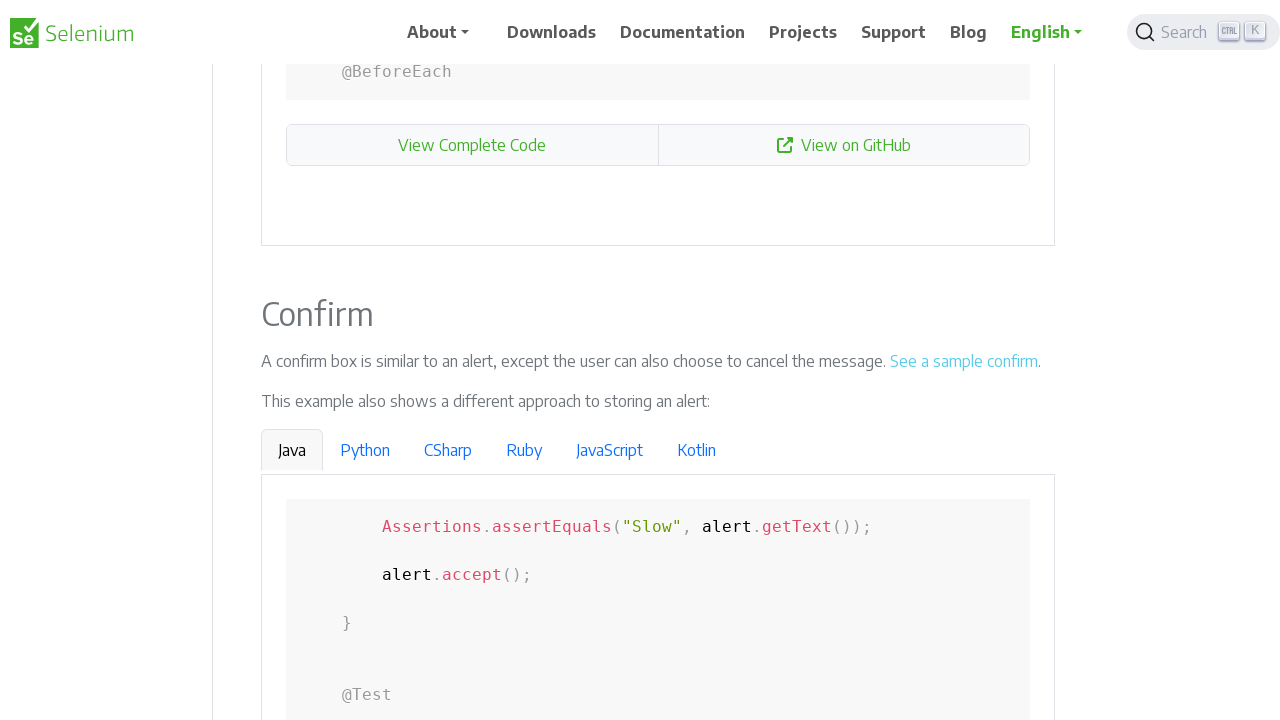

Located prompt dialog link element
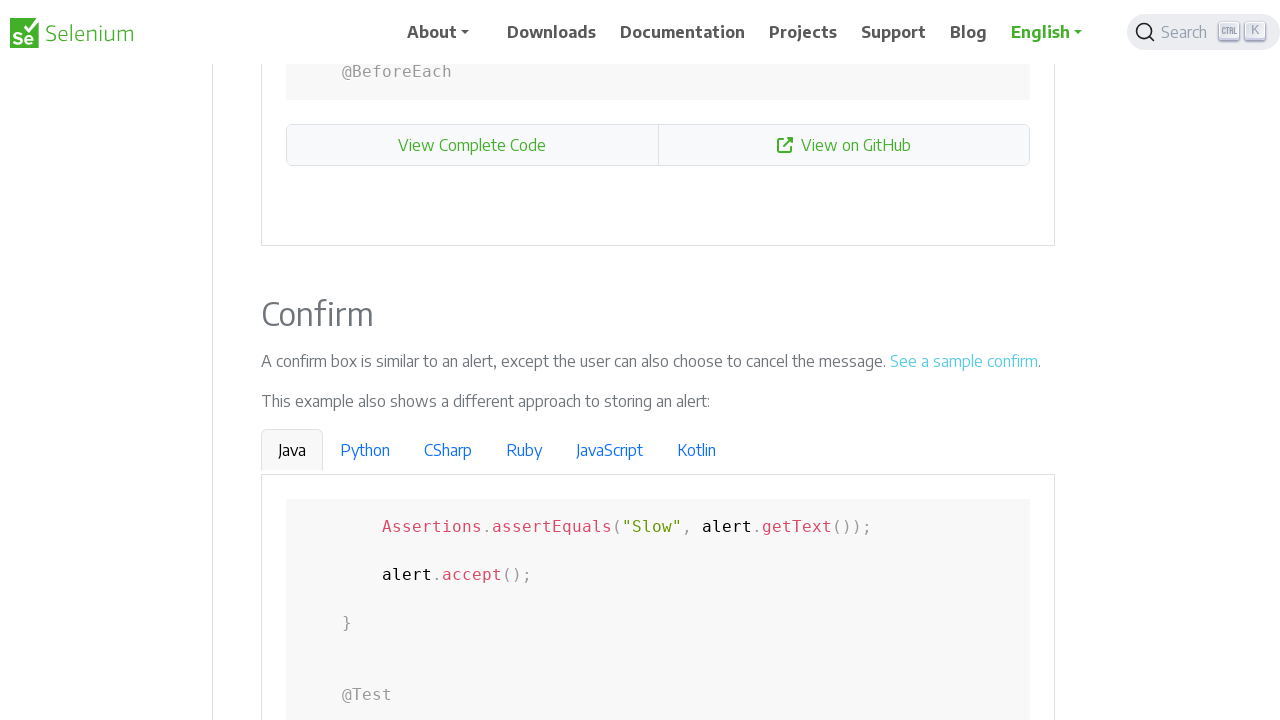

Scrolled prompt dialog link into view
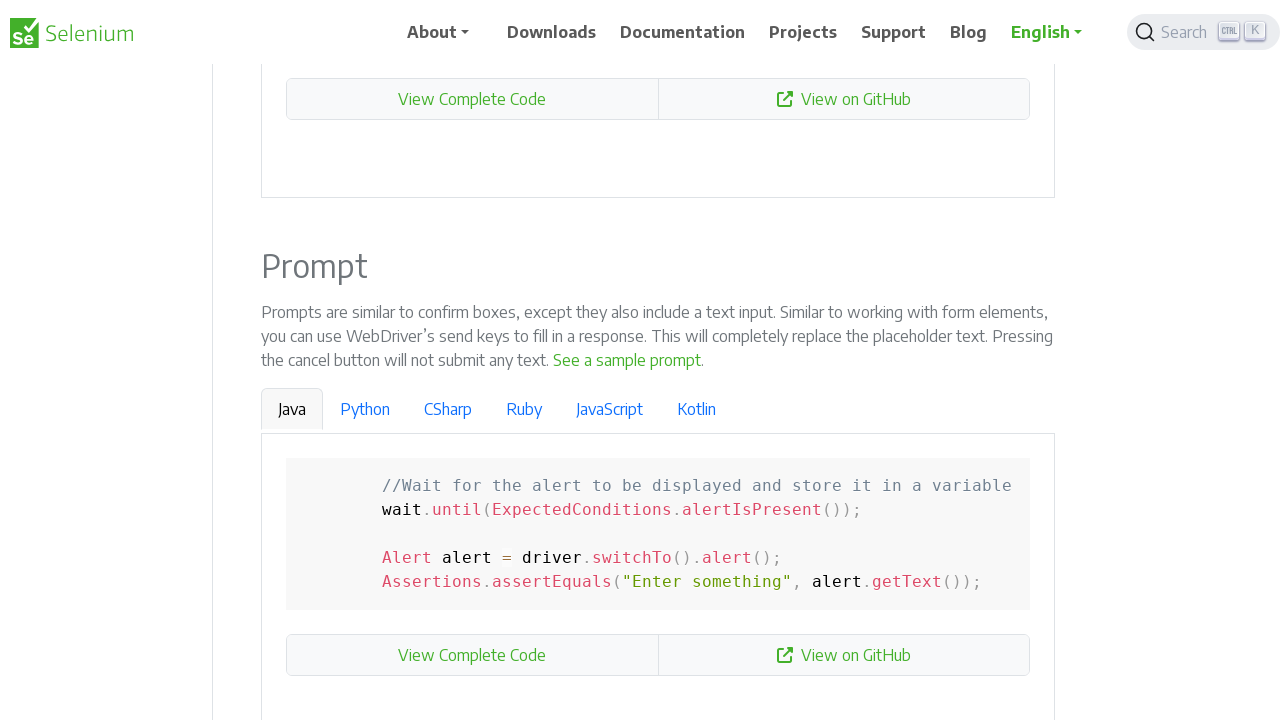

Clicked prompt link to trigger prompt dialog at (627, 360) on xpath=//a[normalize-space()='See a sample prompt']
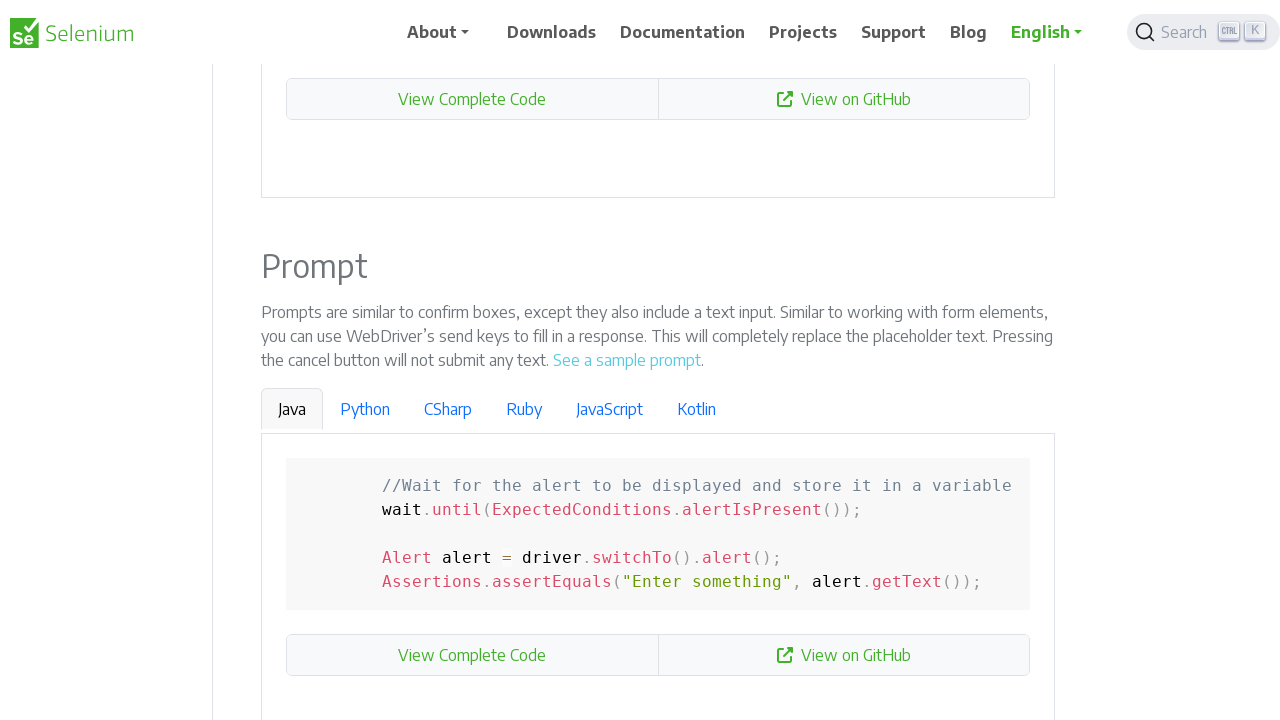

Waited for prompt dialog to be accepted with user input
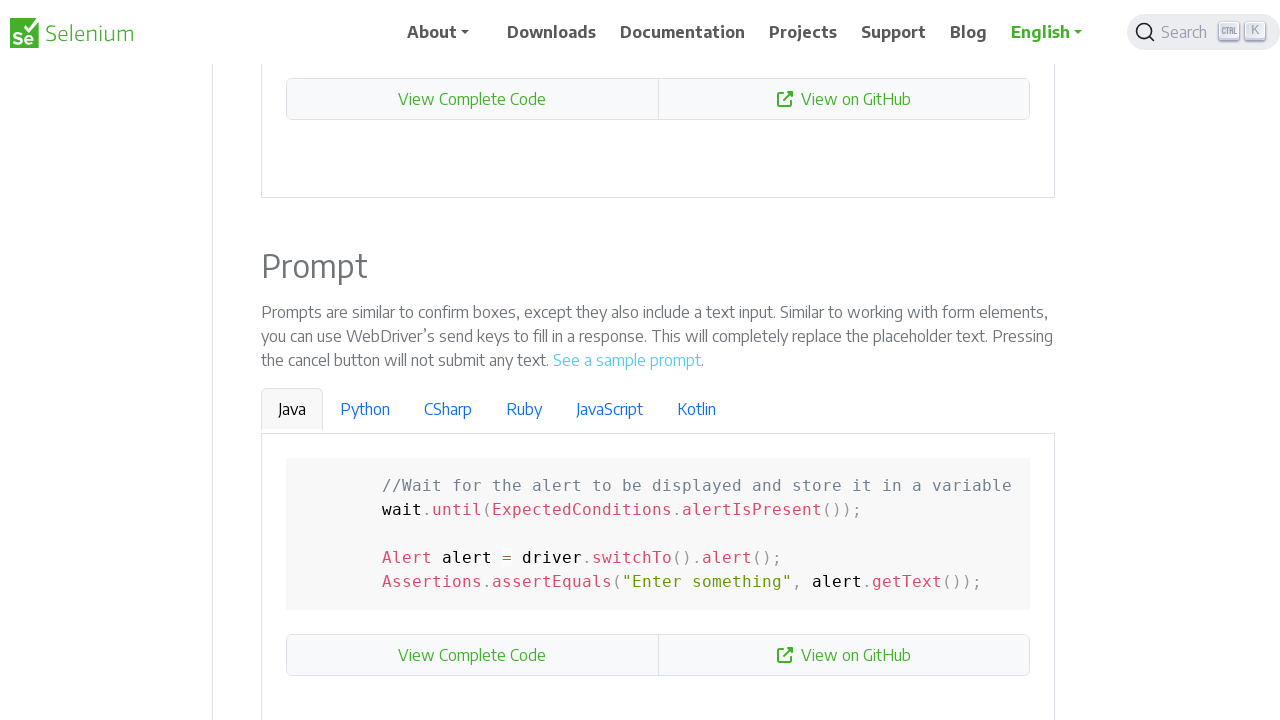

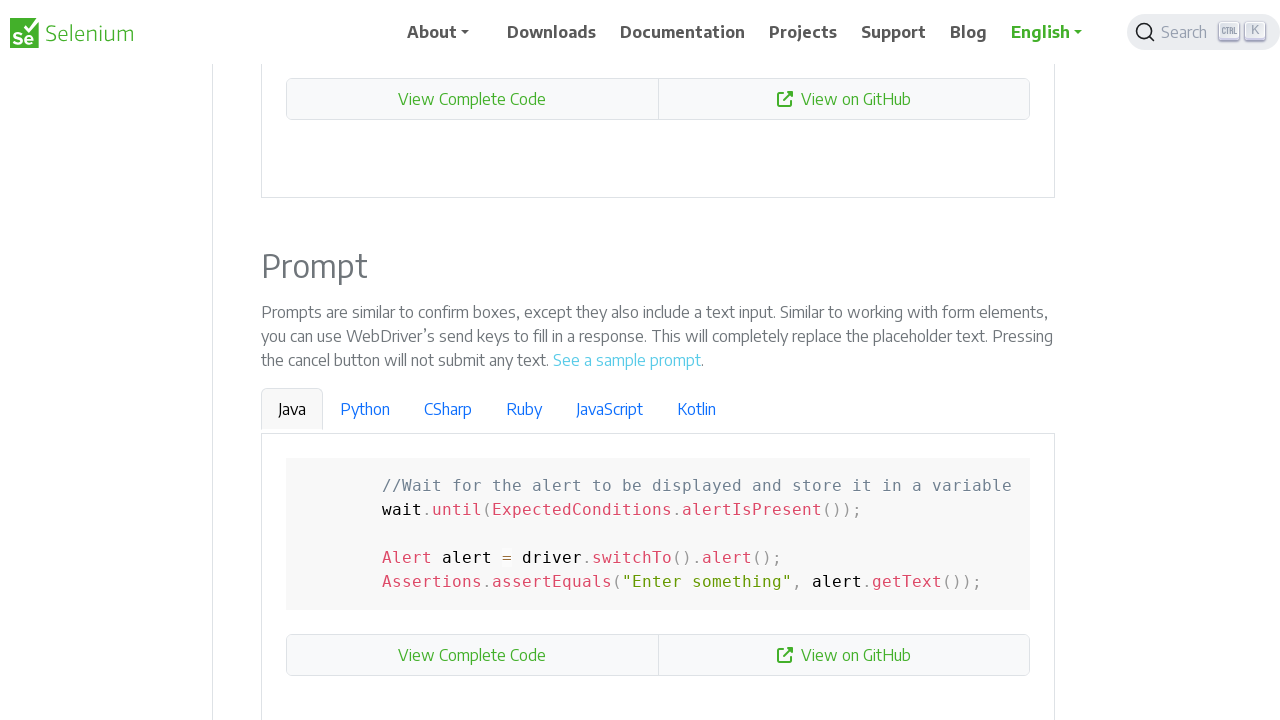